Tests browser interaction by scrolling to an element and performing a double-click action on a heading

Starting URL: https://www.browserstack.com/guide/wait-commands-in-selenium-webdriver

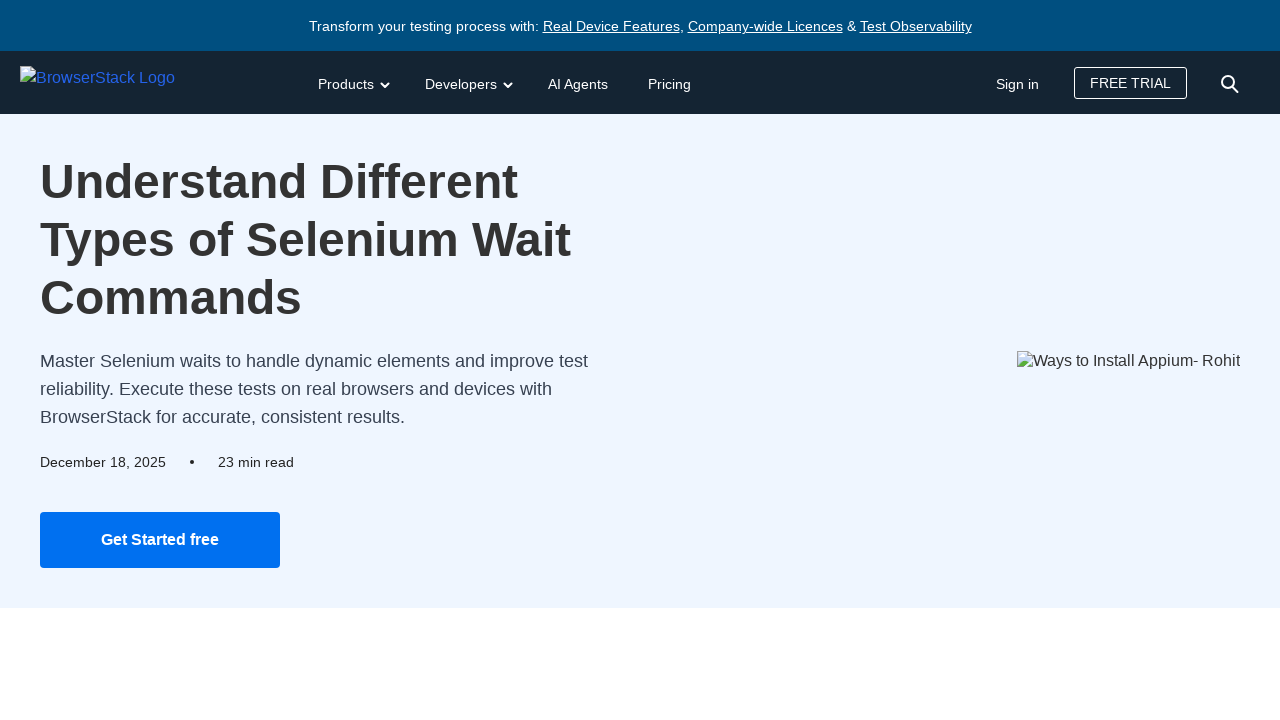

Located the first h1 heading element
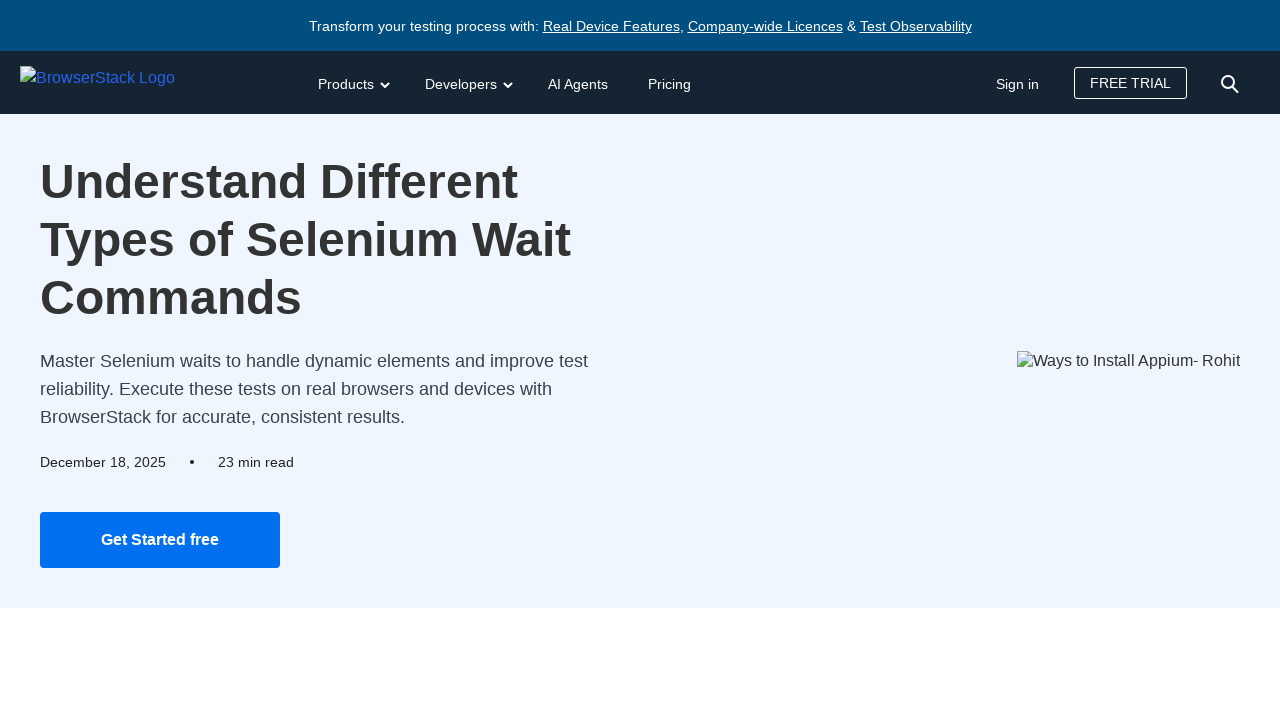

Scrolled to the h1 heading element
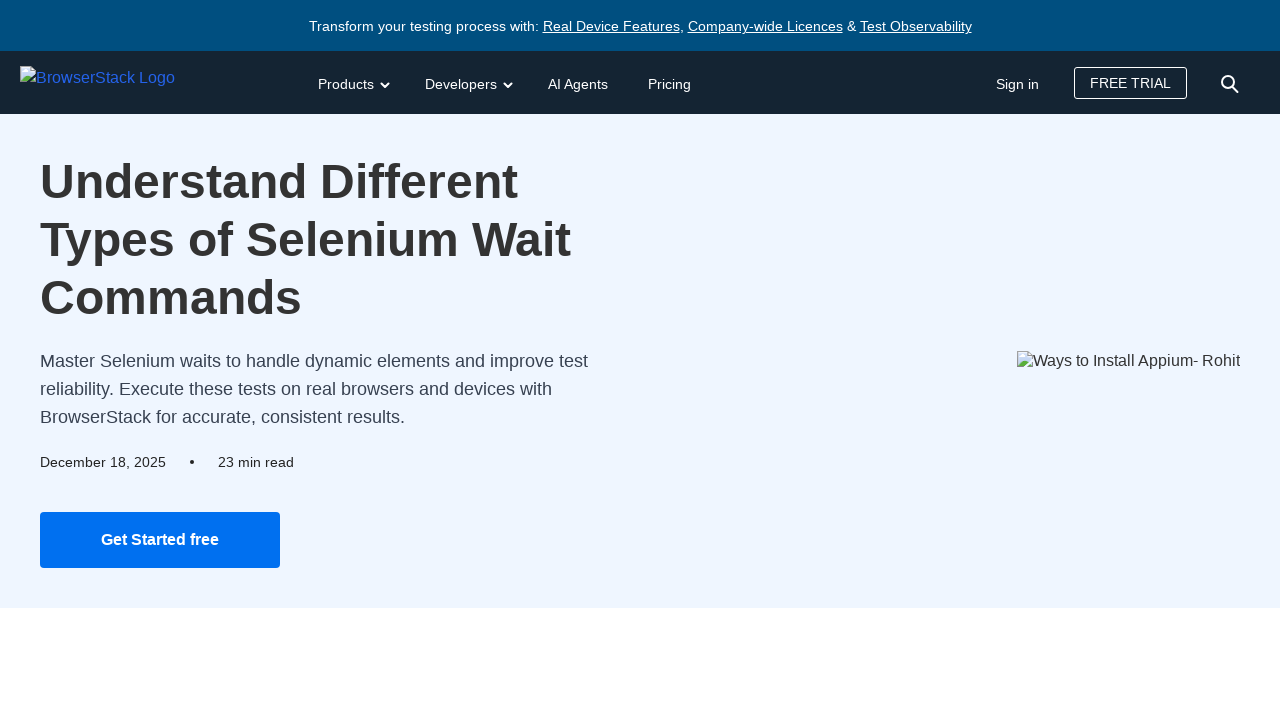

Double-clicked on the h1 heading at (320, 240) on xpath=//h1 >> nth=0
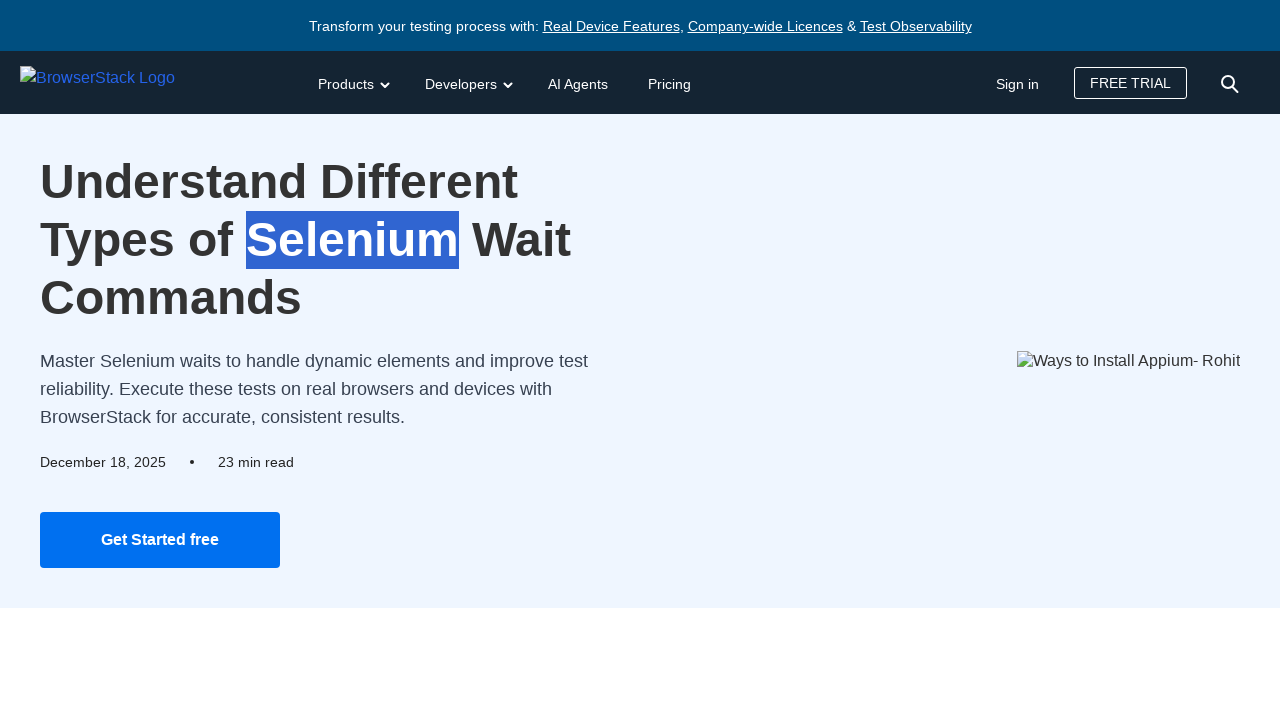

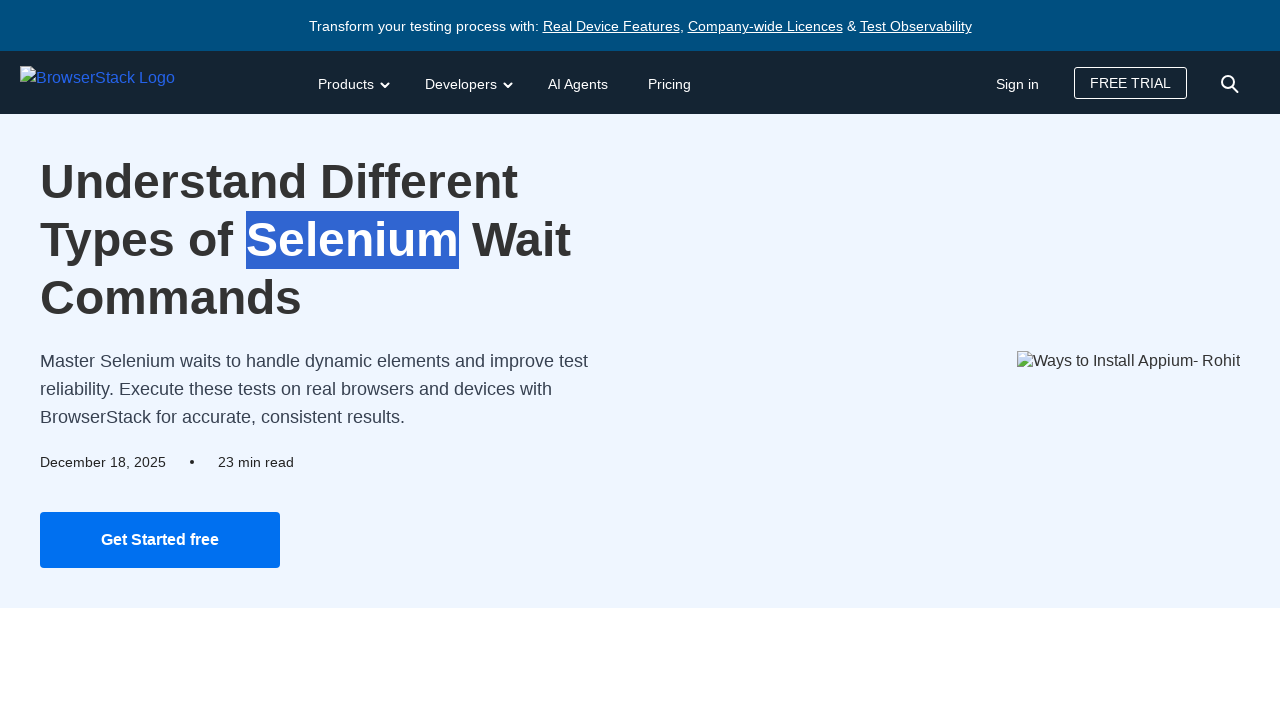